Tests basic button click functionality by clicking a button and verifying the confirmation text appears

Starting URL: https://commitquality.com/practice-general-components

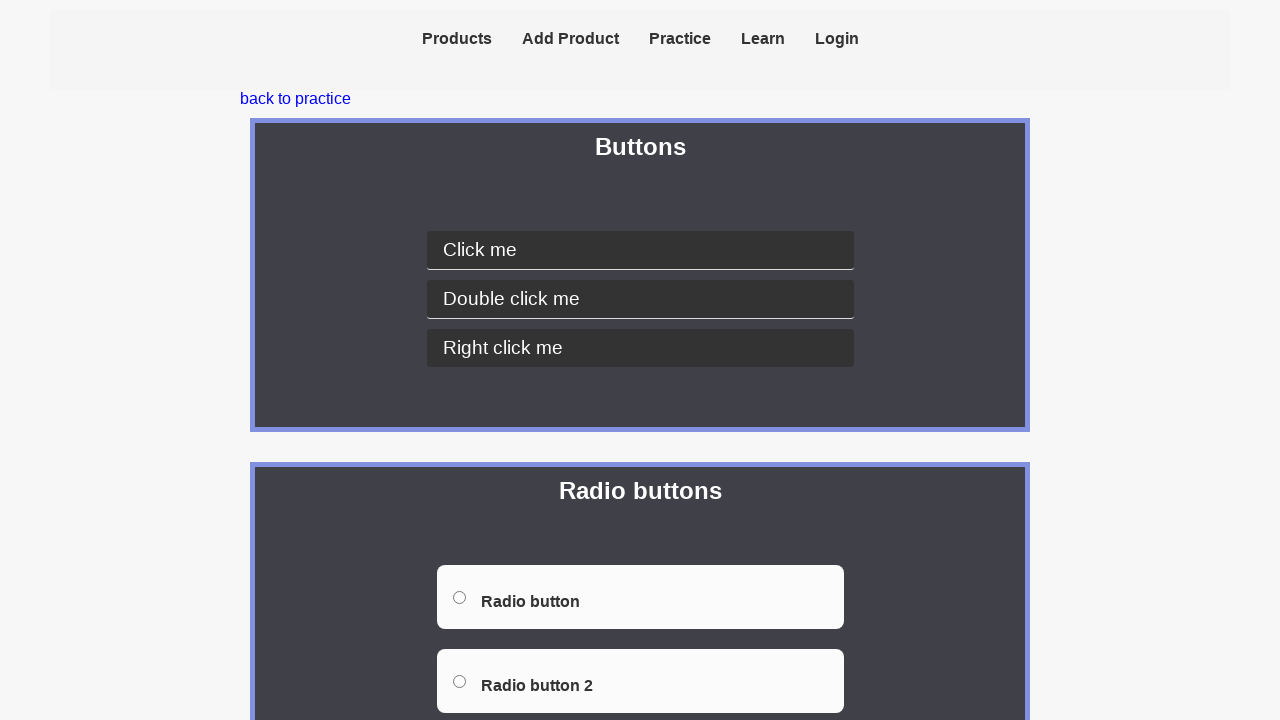

Clicked the basic click button at (640, 250) on [data-testid=basic-click]
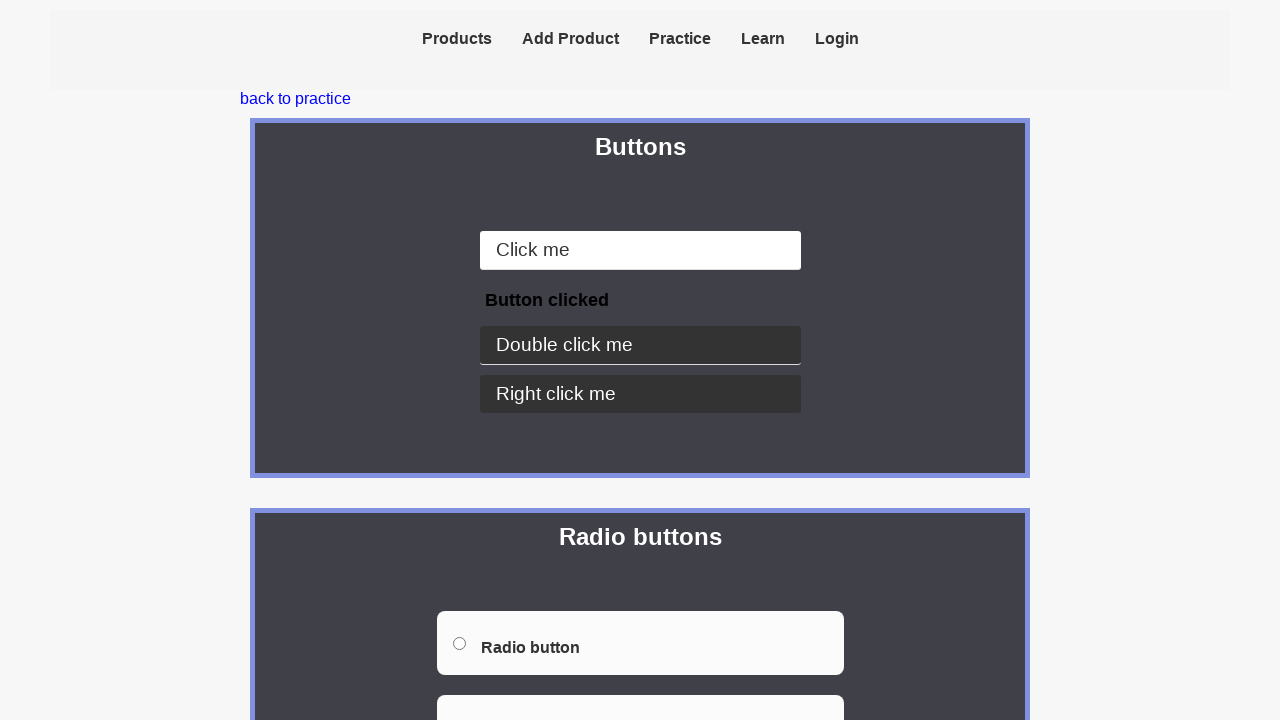

Confirmed confirmation text appeared after button click
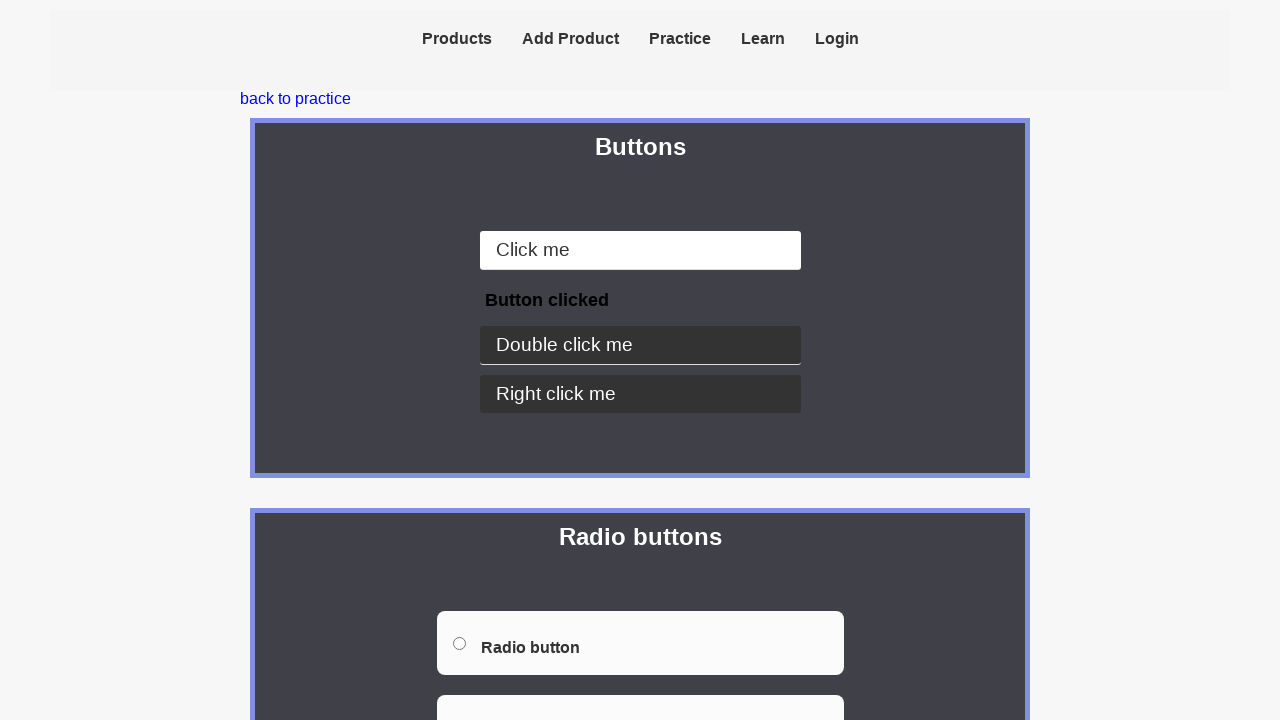

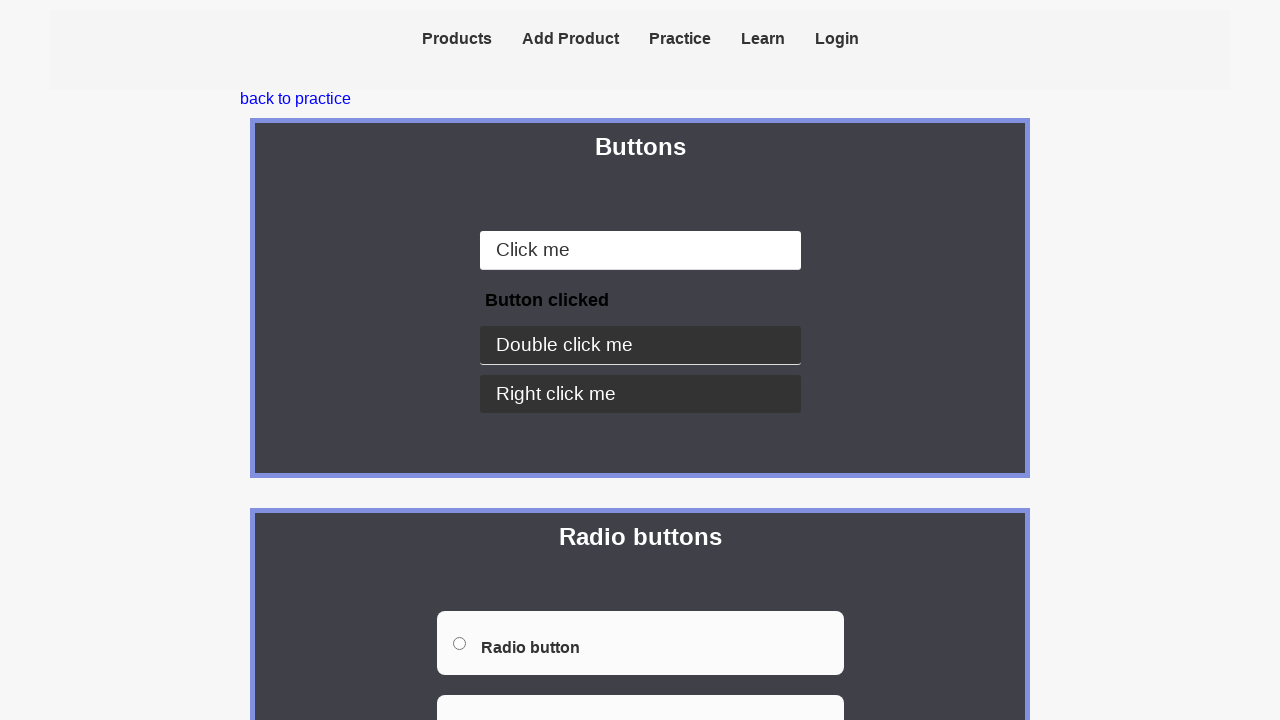